Tests checkbox functionality by navigating to the checkboxes page and checking all checkboxes

Starting URL: https://the-internet.herokuapp.com

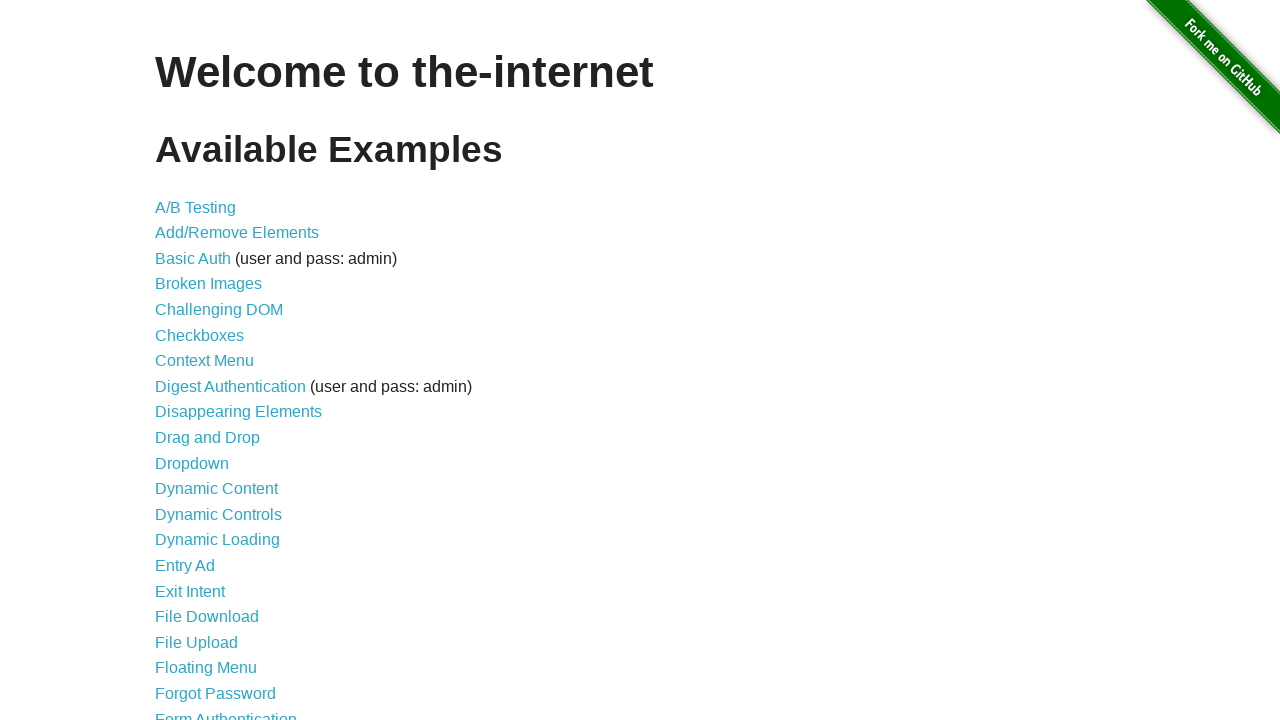

Clicked on Checkboxes link to navigate to checkboxes page at (200, 335) on a[href='/checkboxes']
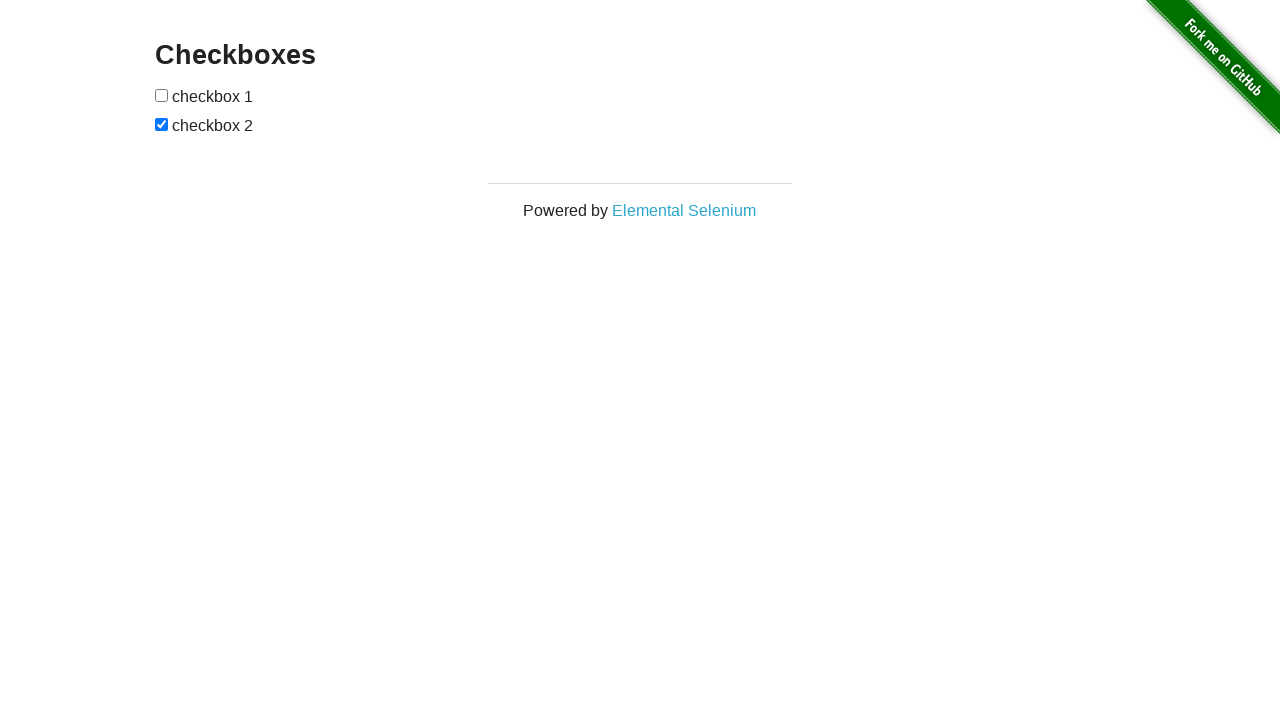

Located all checkbox elements on the page
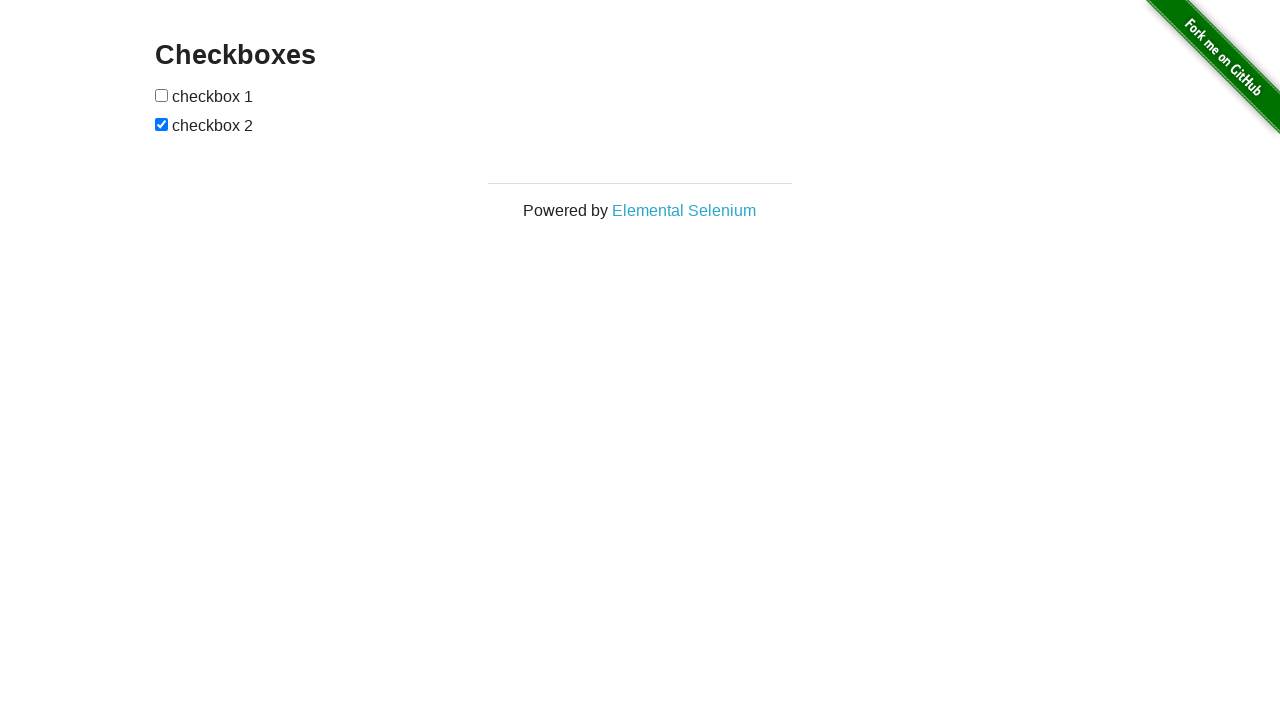

Found 2 checkboxes on the page
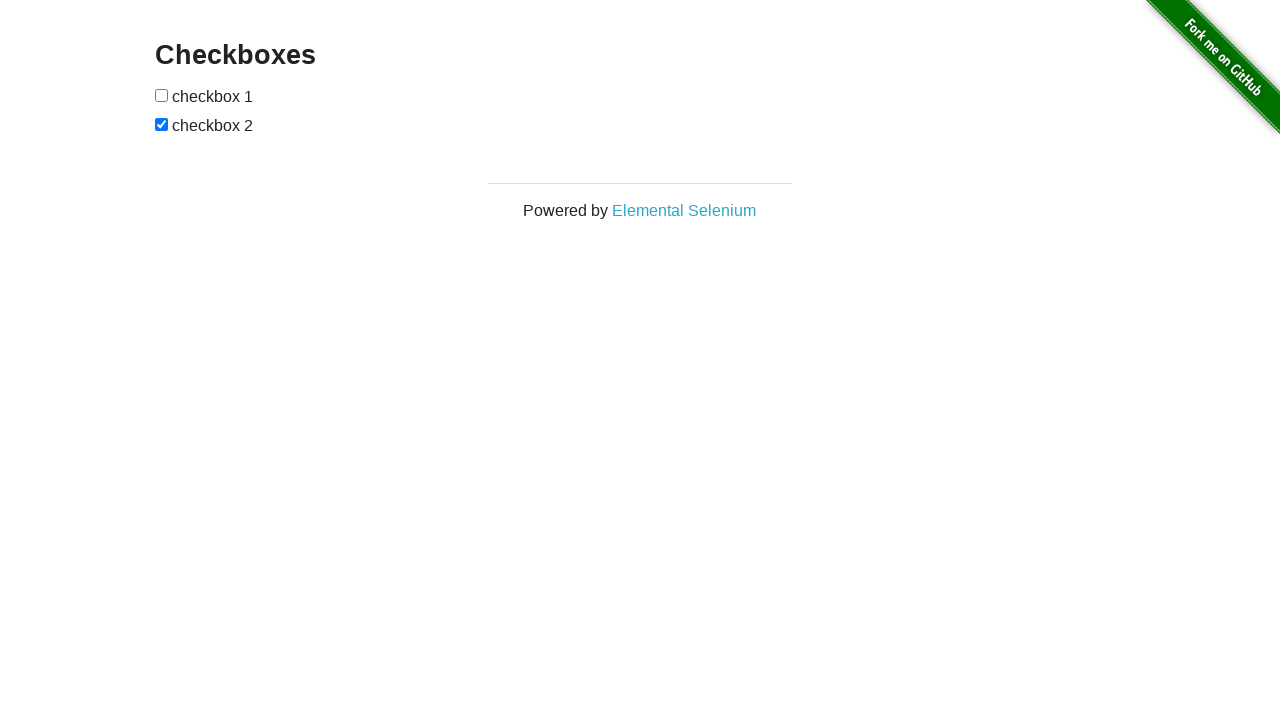

Checked checkbox 1 at (162, 95) on input[type='checkbox'] >> nth=0
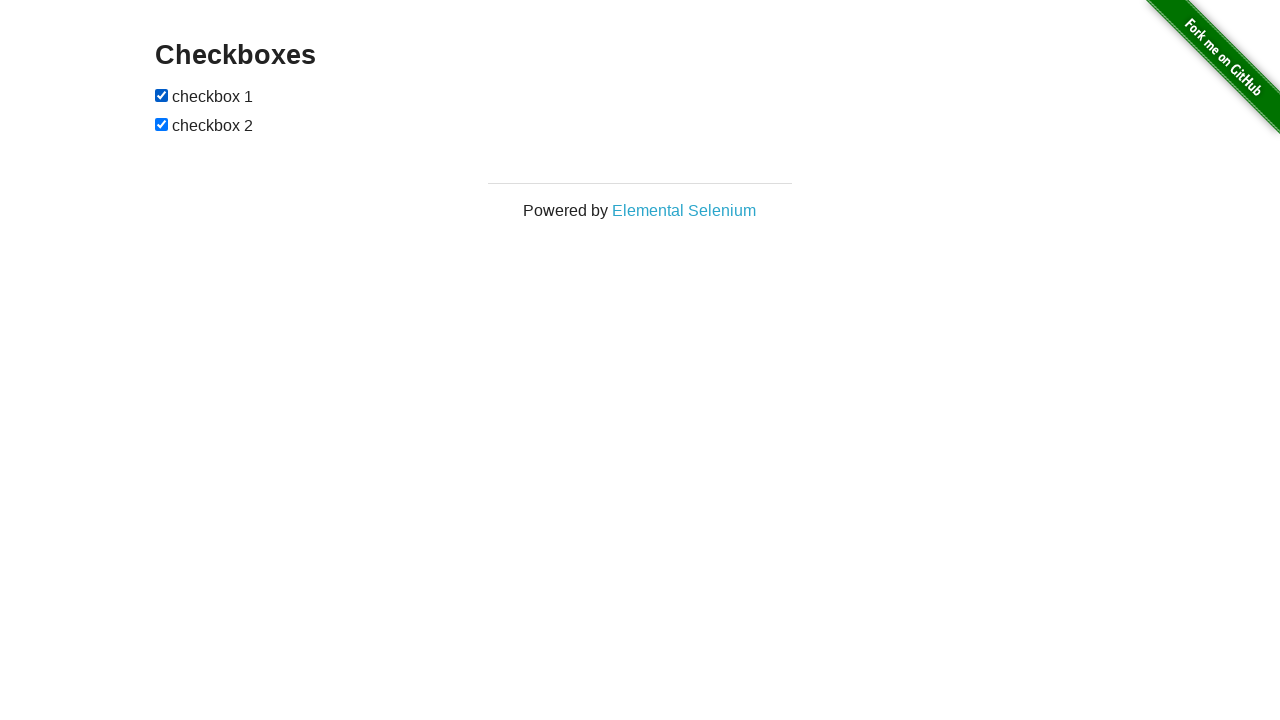

Verified all checkboxes are present on the page
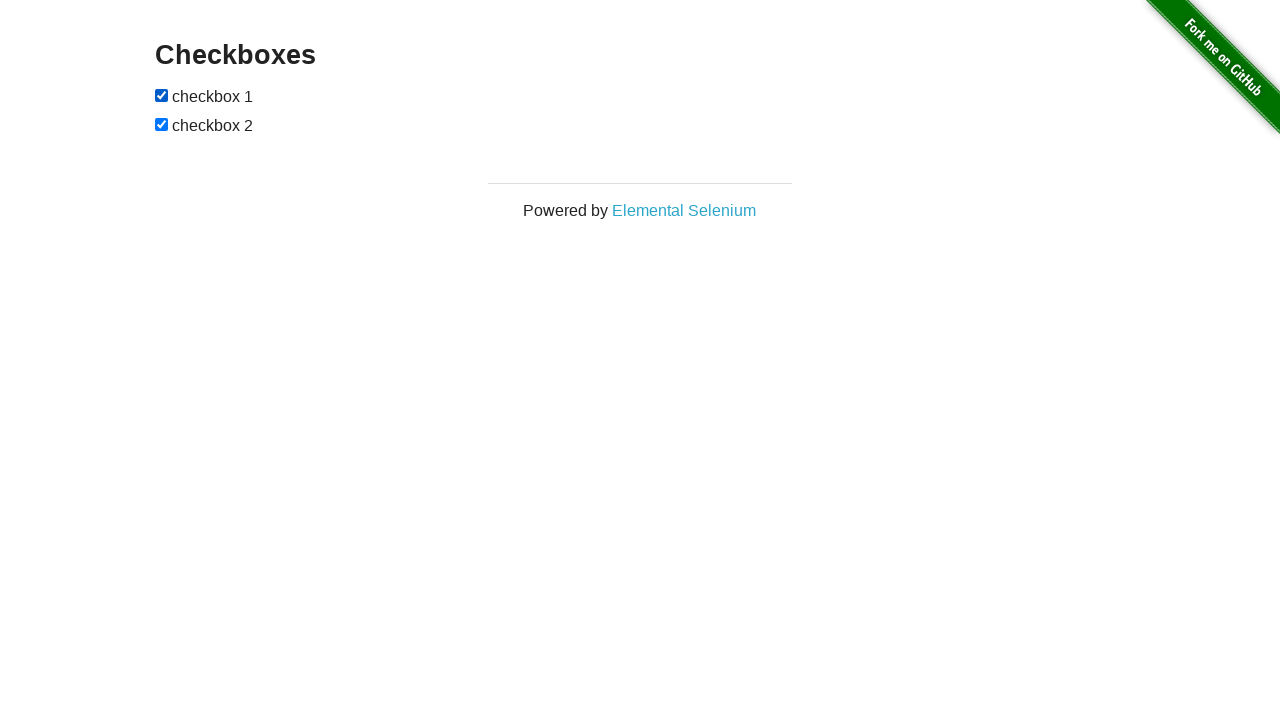

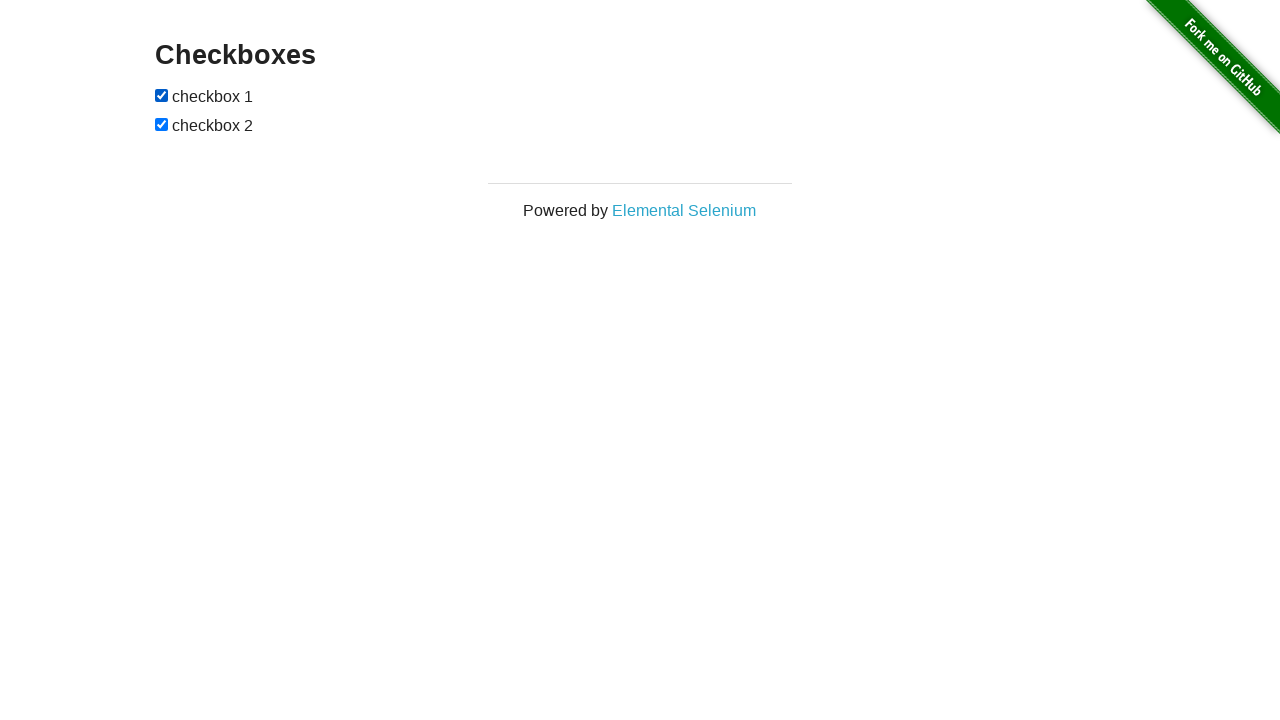